Tests opting out of A/B tests by adding opt-out cookie on homepage before navigating to the A/B test page

Starting URL: http://the-internet.herokuapp.com

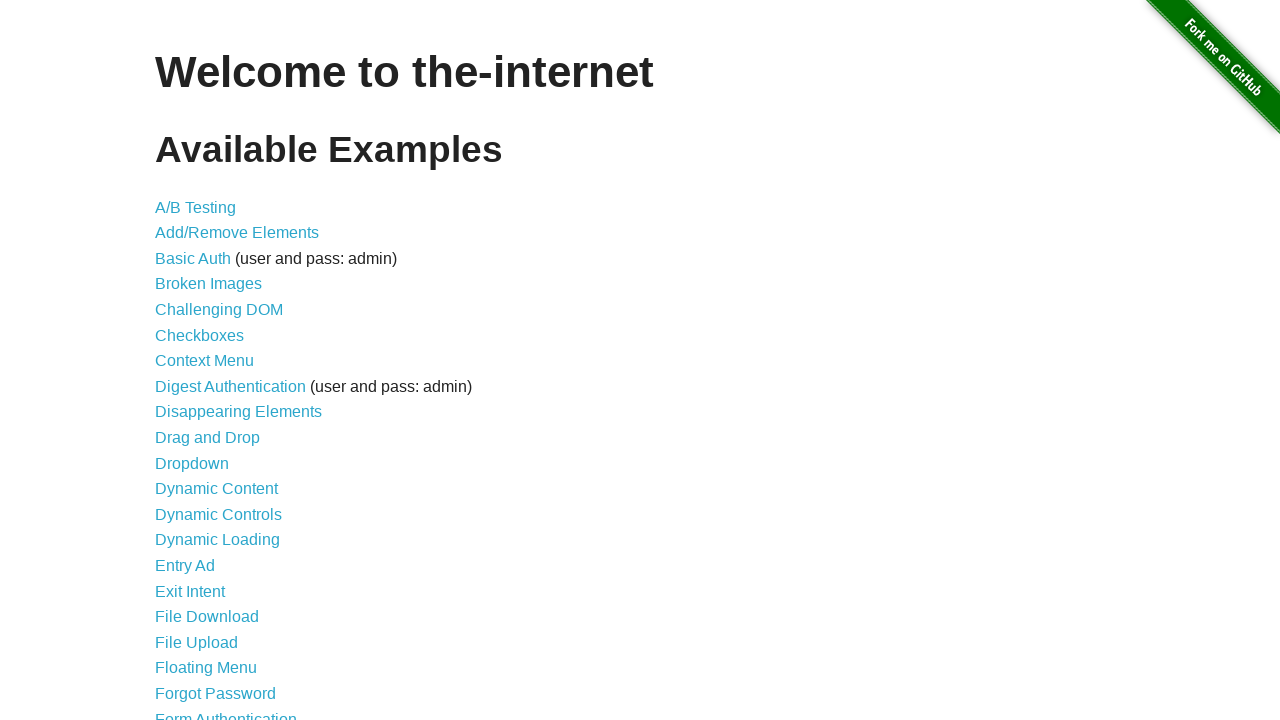

Added optimizelyOptOut cookie to opt out of A/B tests
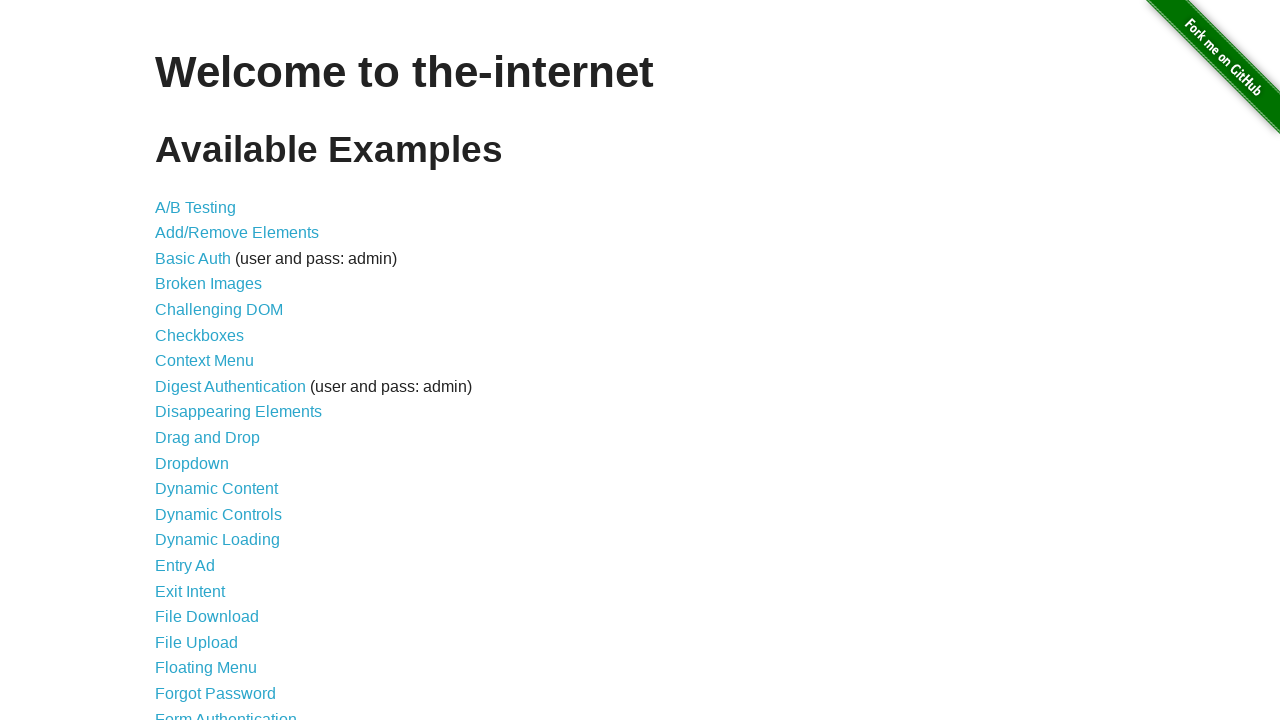

Navigated to A/B test page at /abtest
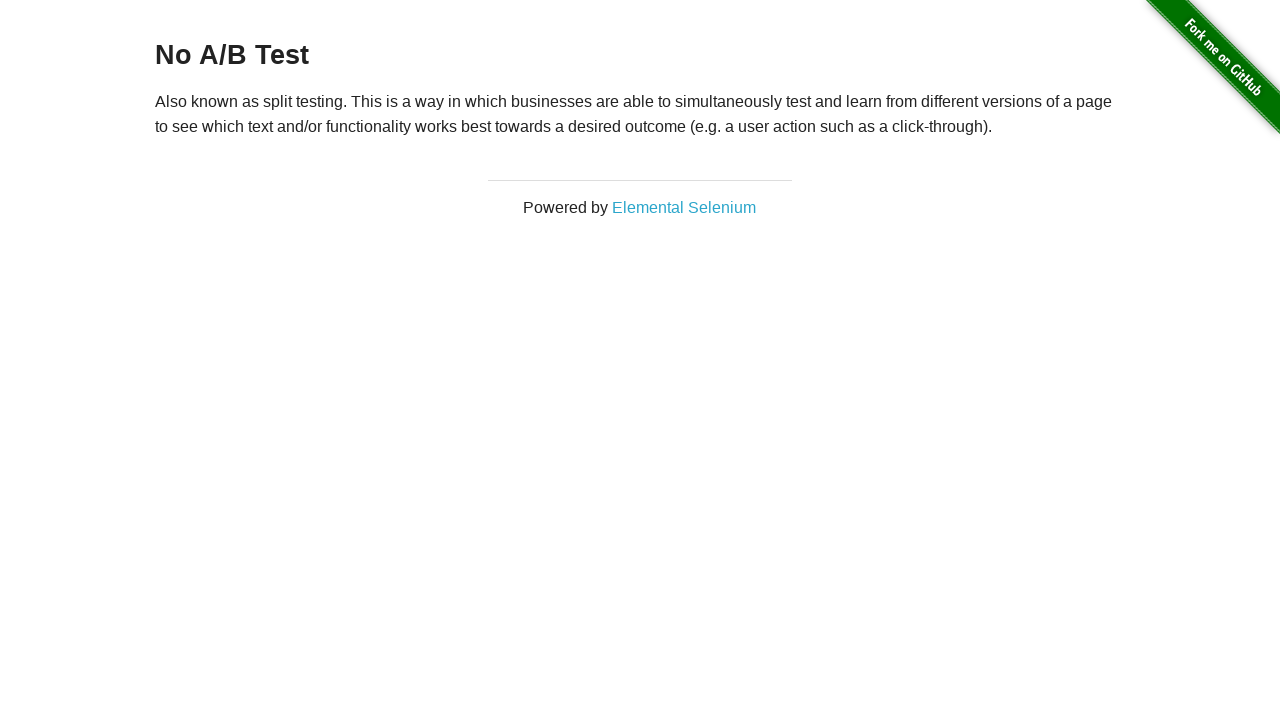

Retrieved heading text from page
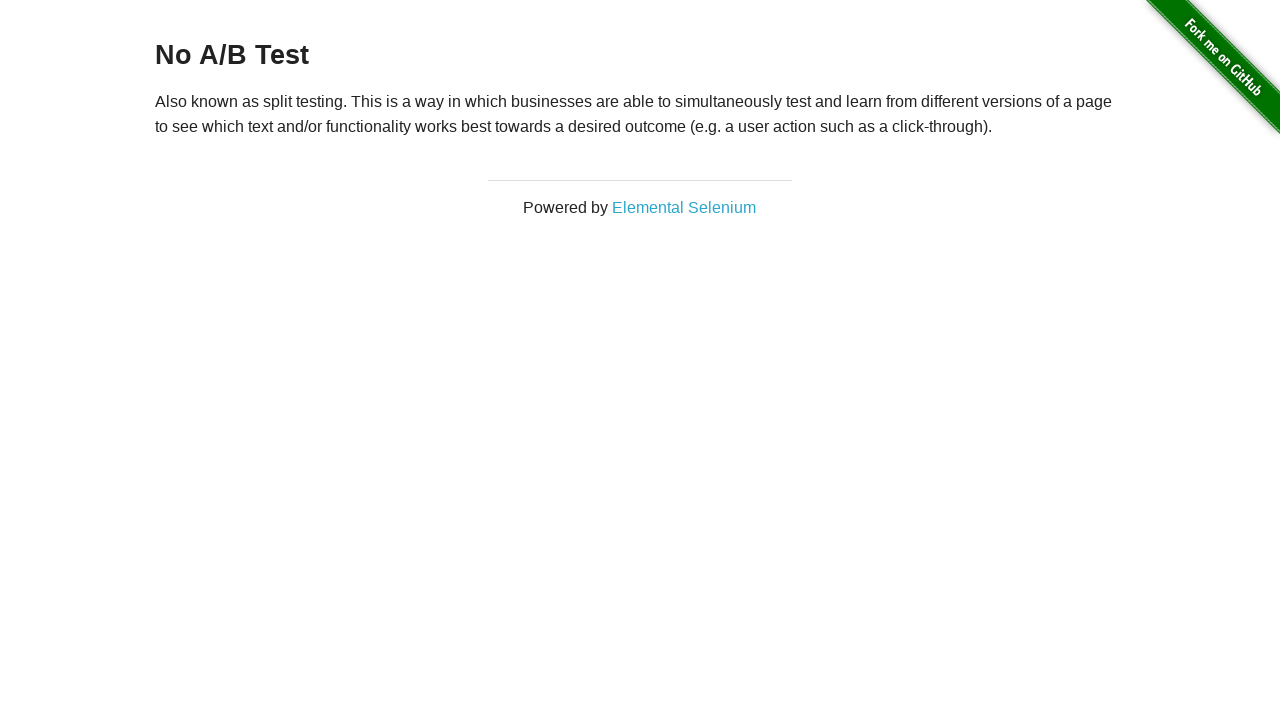

Verified heading displays 'No A/B Test' confirming opt-out cookie is working
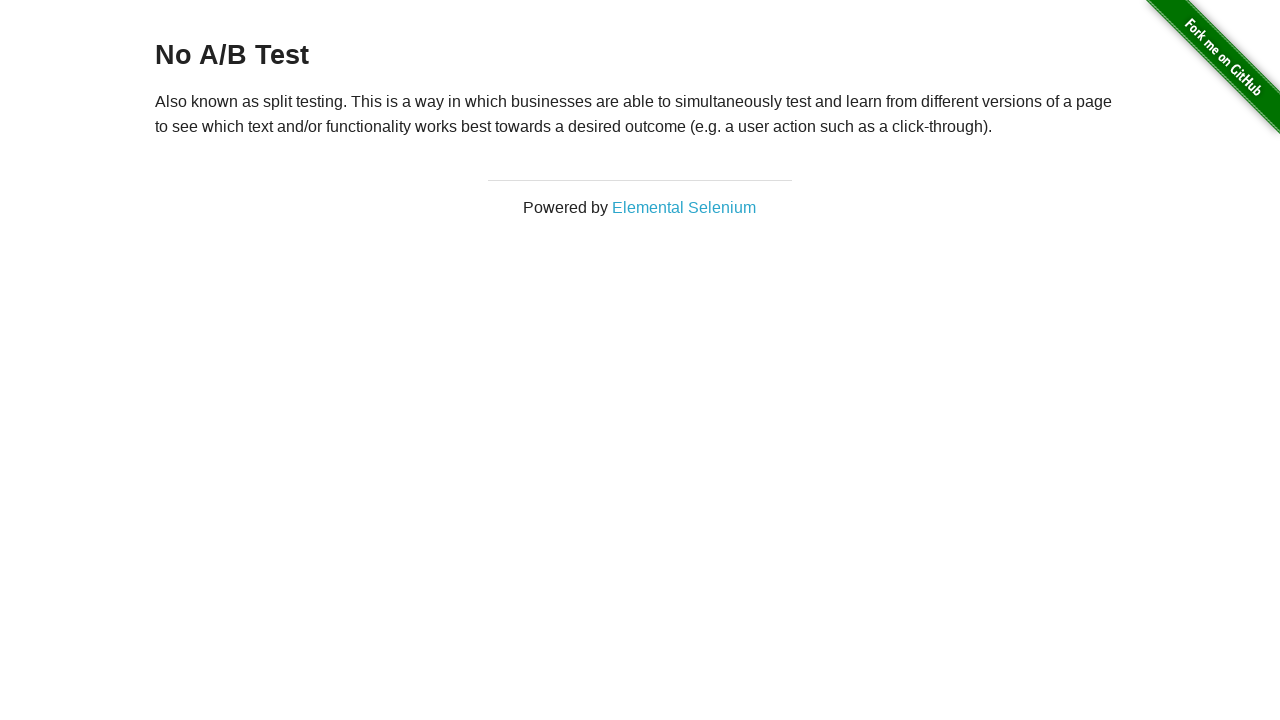

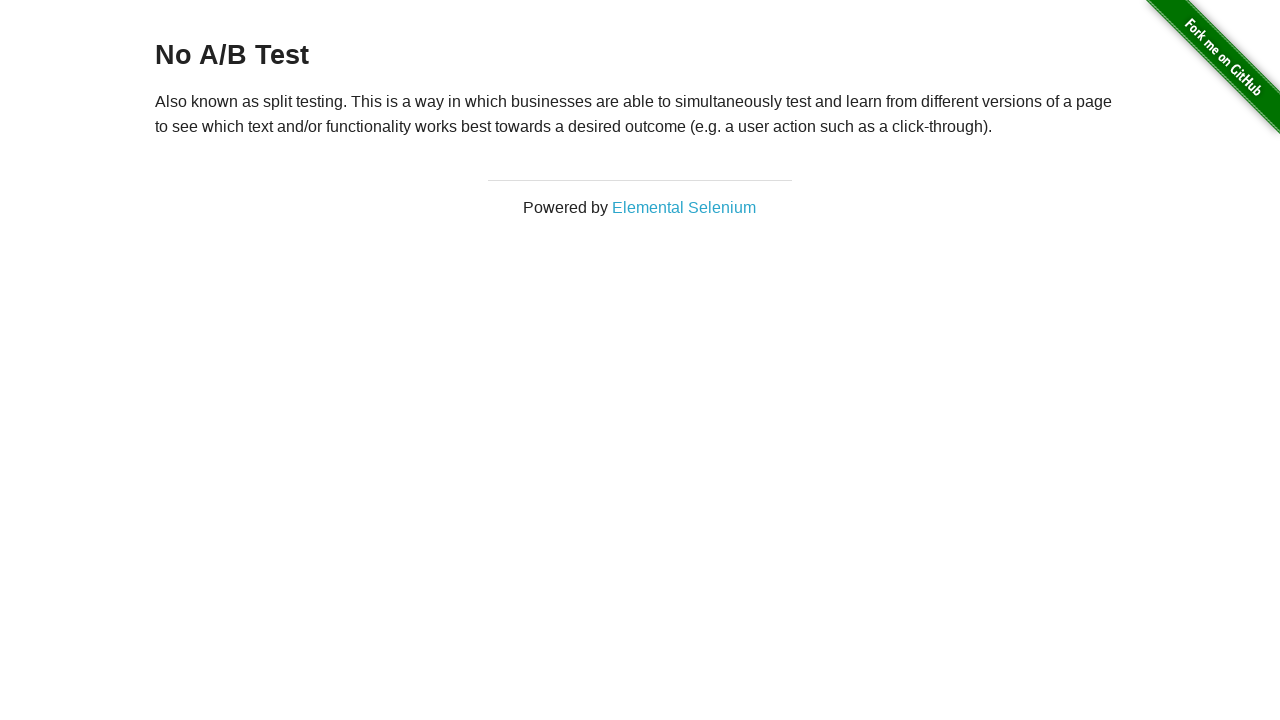